Tests the MarketPulse economic calendar by applying country filter for Thailand, unchecking holidays, selecting a date range with the latest available year and date, and interacting with the download menu options.

Starting URL: https://www.marketpulse.com/tools/economic-calendar/

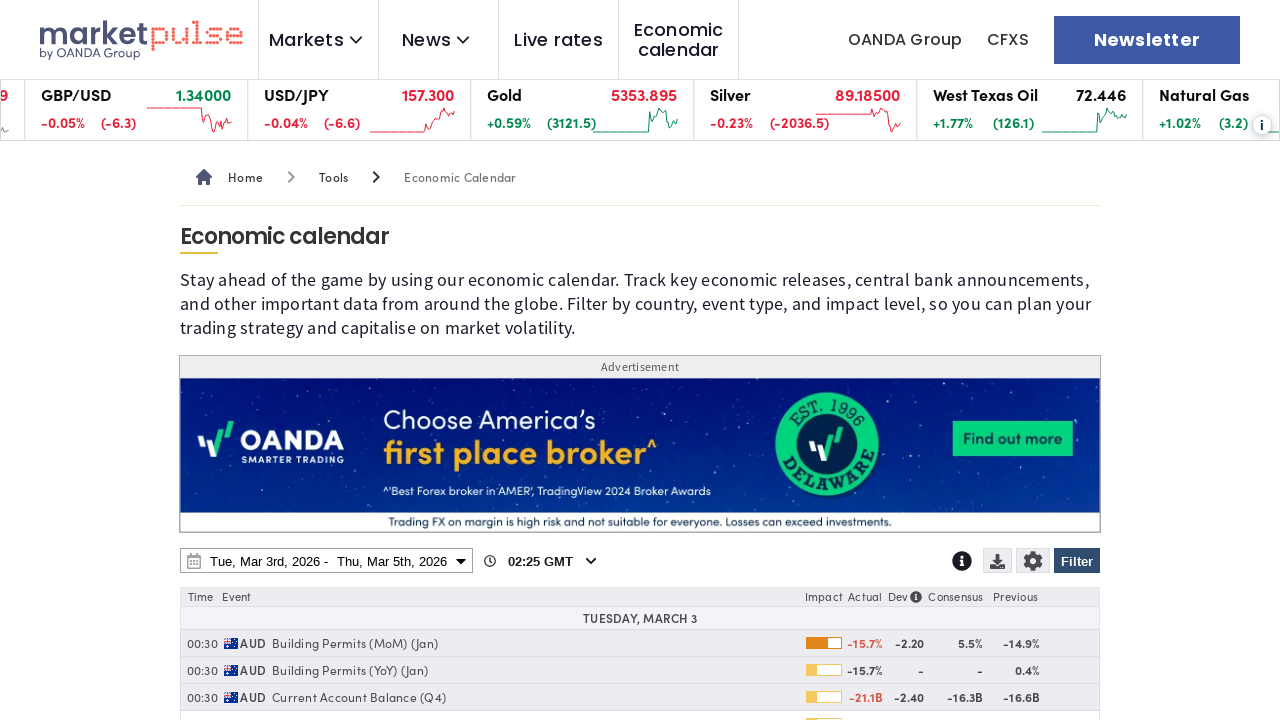

Page loaded (domcontentloaded state)
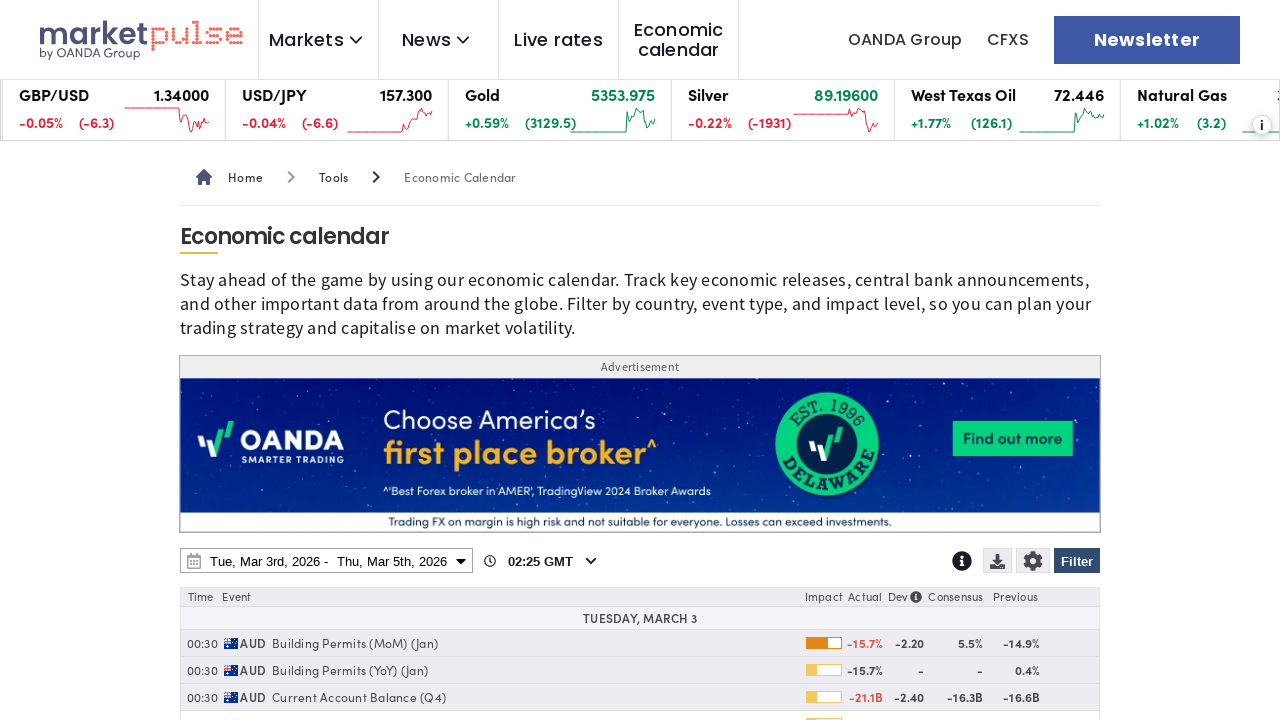

Clicked Filter button to open filter menu at (1077, 561) on internal:role=button[name="Filter"i]
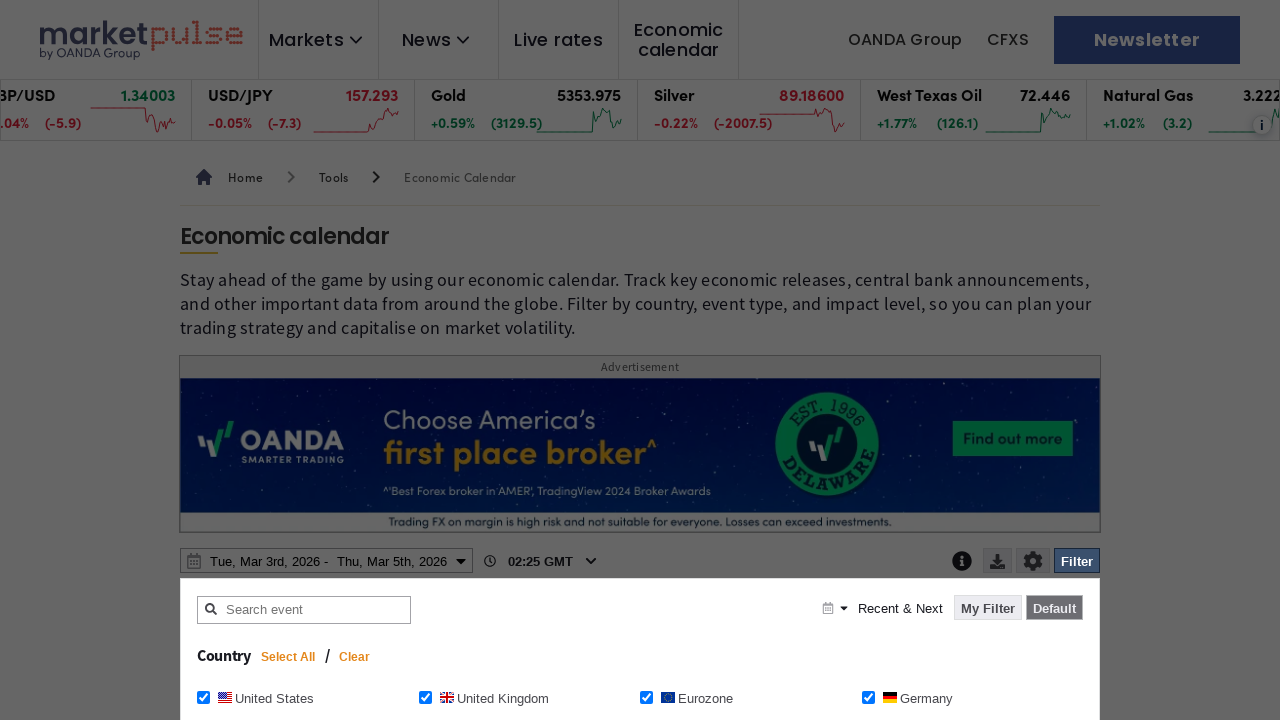

Clear button appeared in filter menu
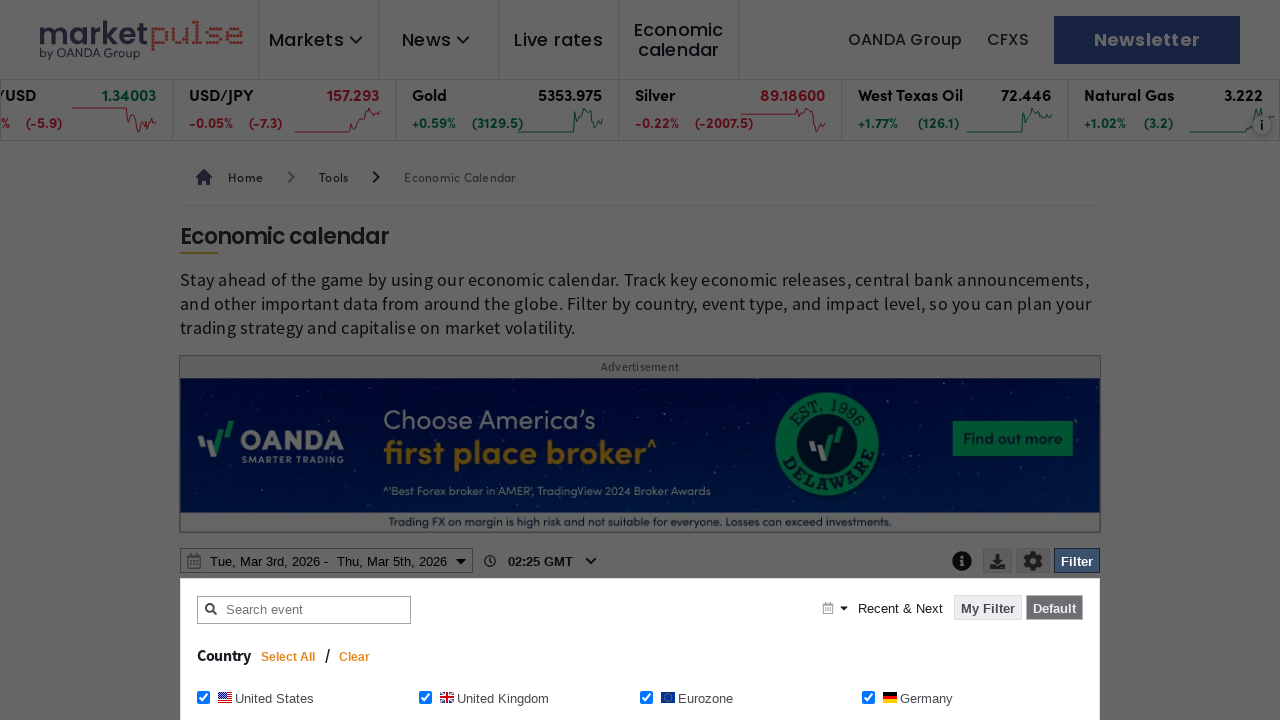

Waited 1200ms for filter menu to fully load
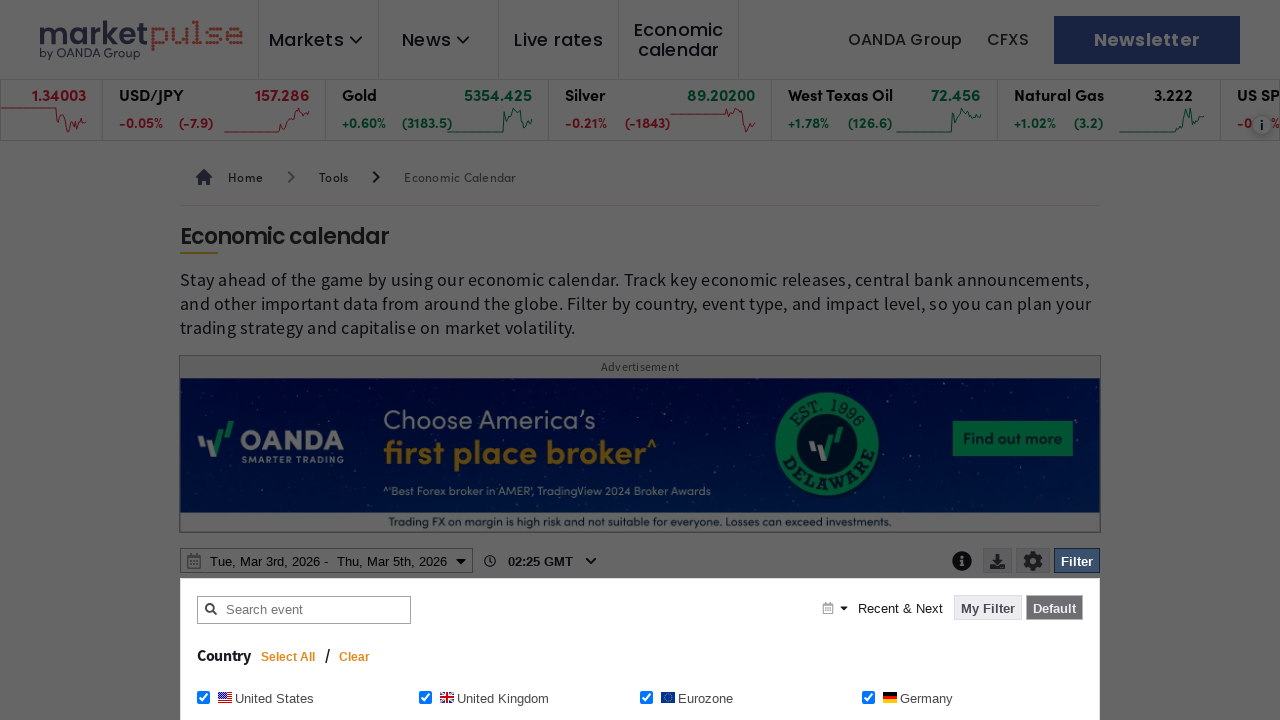

Clicked Clear button to reset existing filters at (355, 657) on internal:role=button[name="Clear"i]
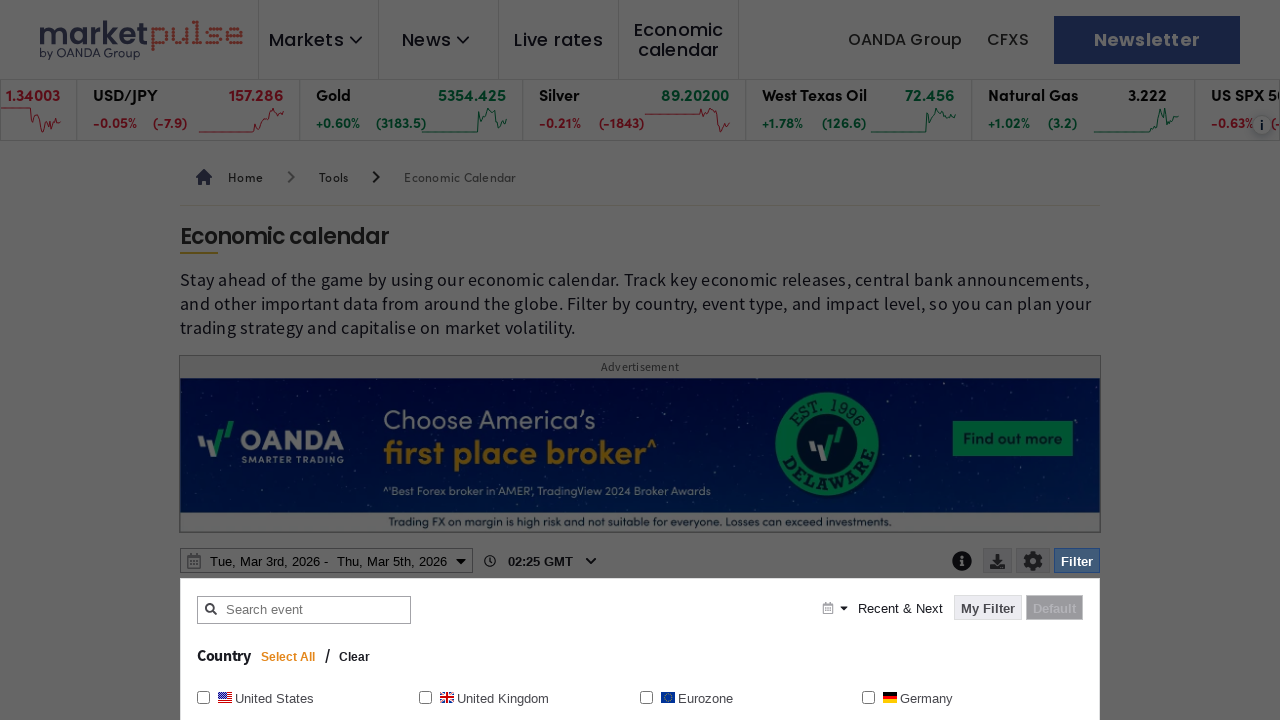

Waited 1200ms after clearing filters
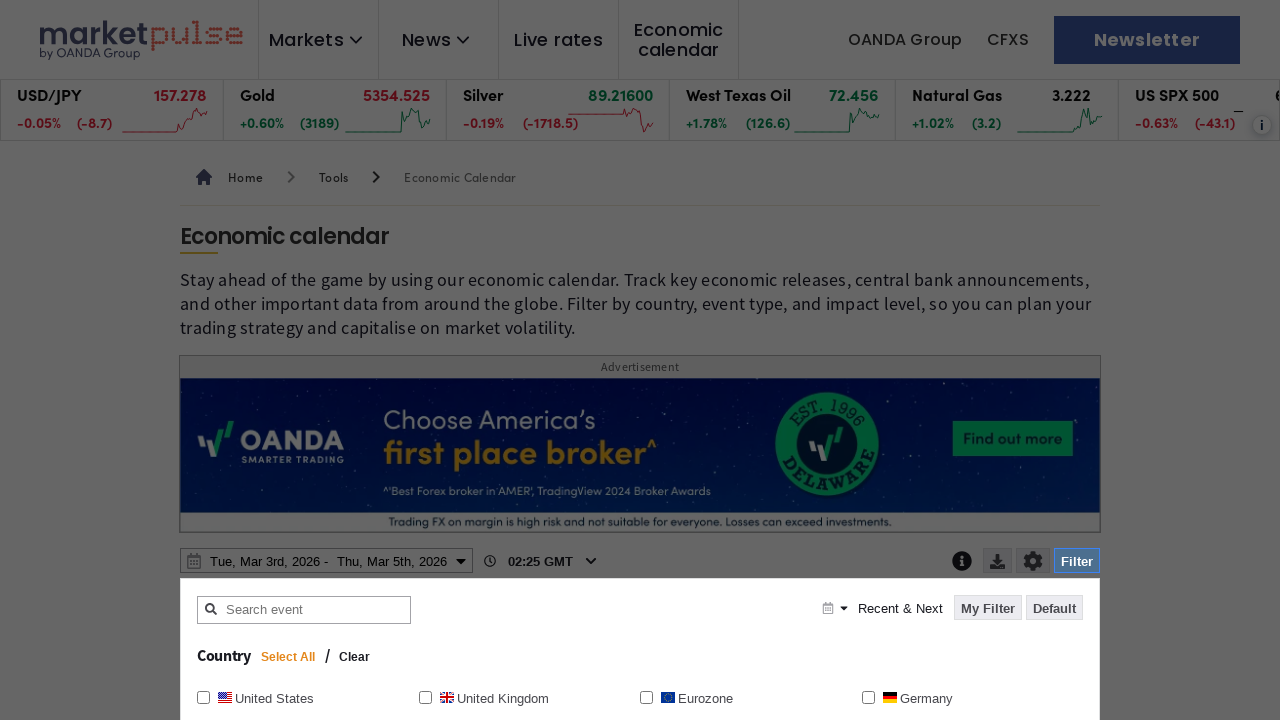

Checked Thailand country filter at (204, 360) on internal:role=checkbox[name="Thailand Thailand"i]
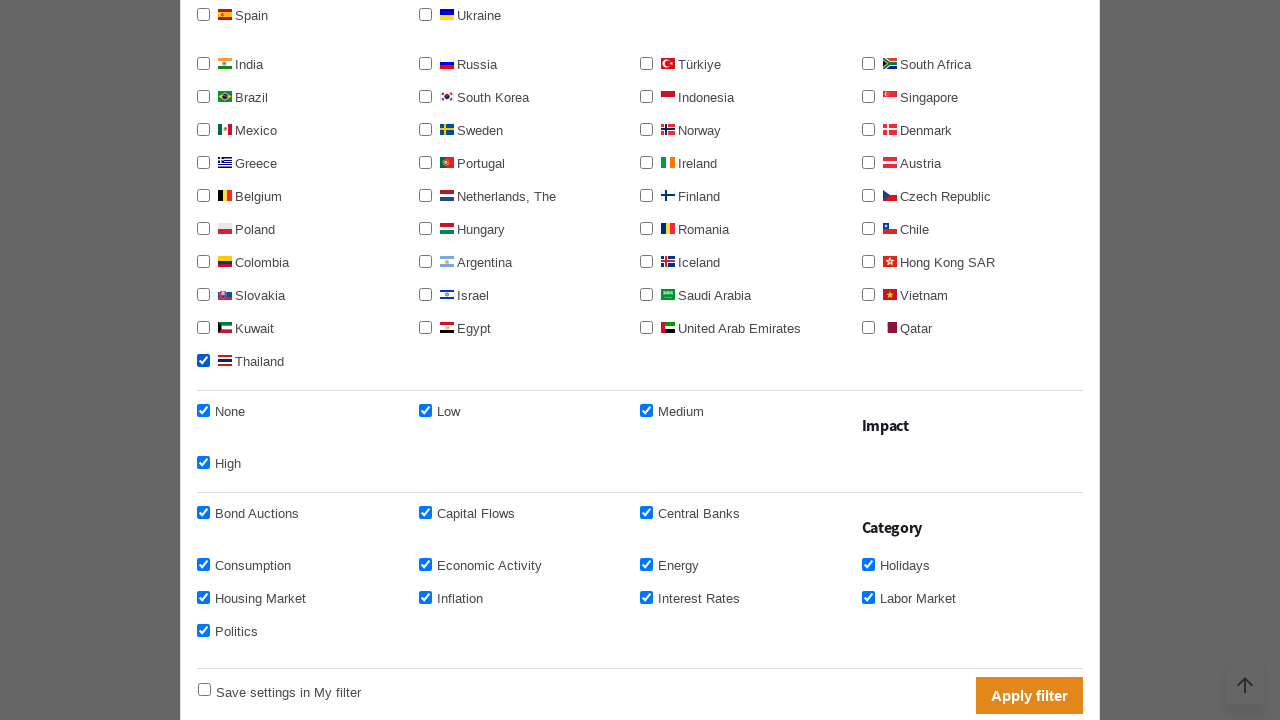

Waited 1200ms after selecting Thailand filter
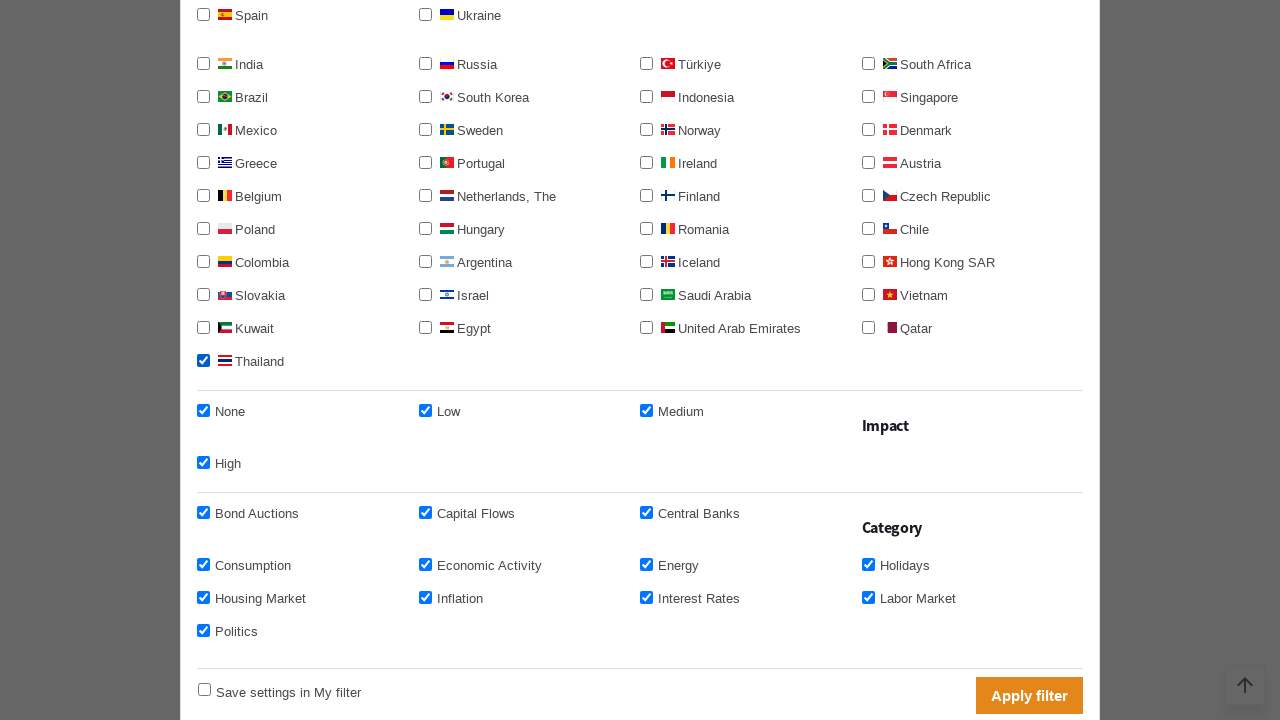

Located Holidays checkbox
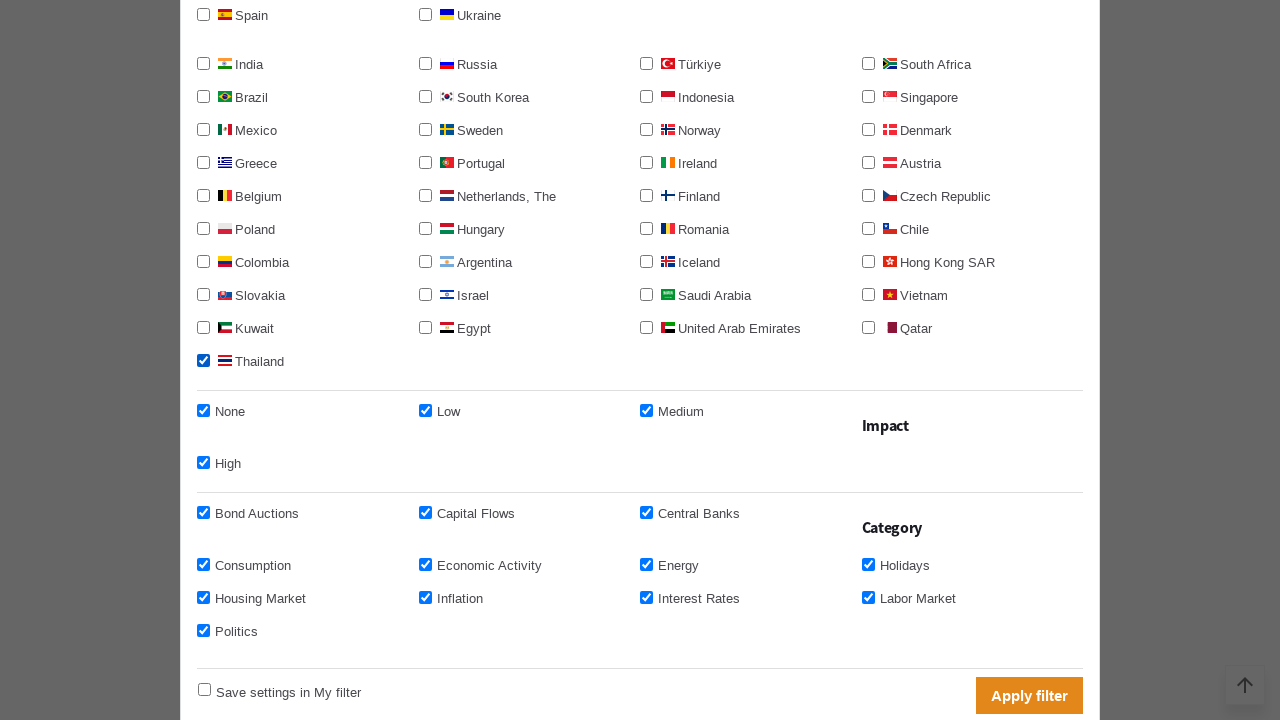

Unchecked Holidays checkbox at (868, 564) on internal:role=checkbox[name="Holidays"i]
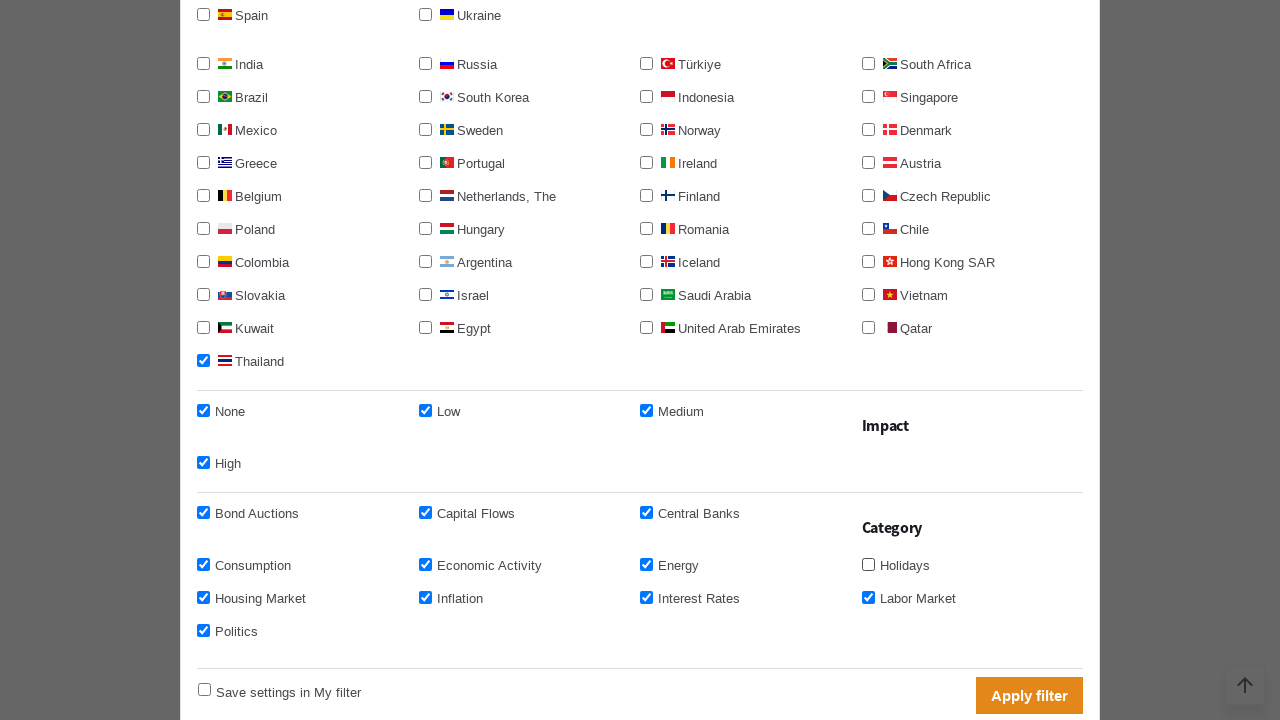

Waited 1200ms after adjusting holidays setting
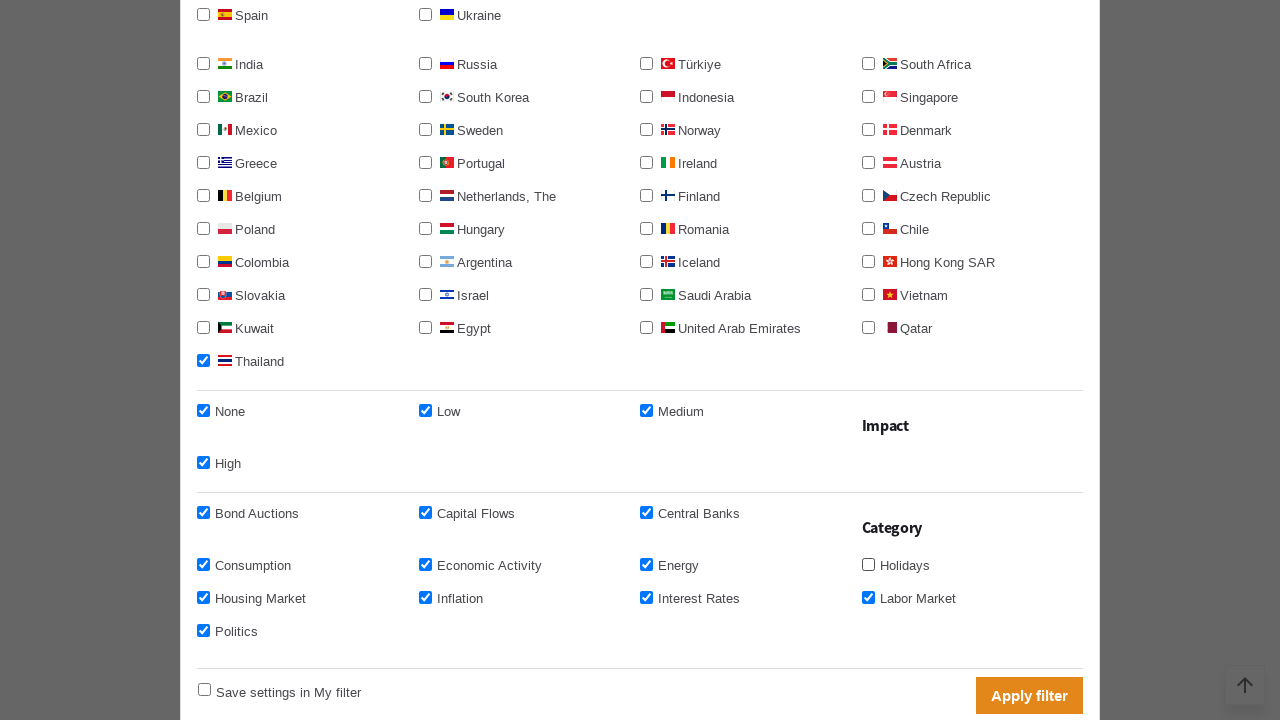

Clicked Apply filter button to apply Thailand filter and holidays setting at (1030, 695) on internal:role=button[name="Apply filter"i]
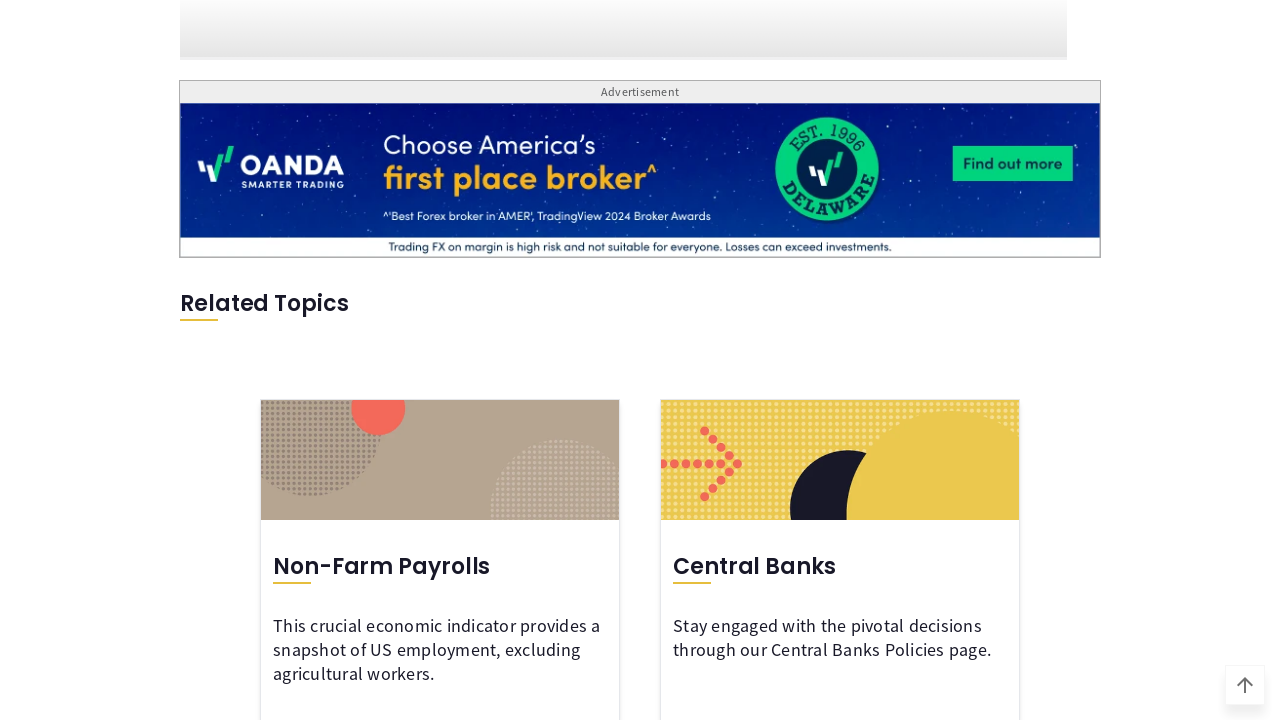

Waited 1200ms for filters to be applied
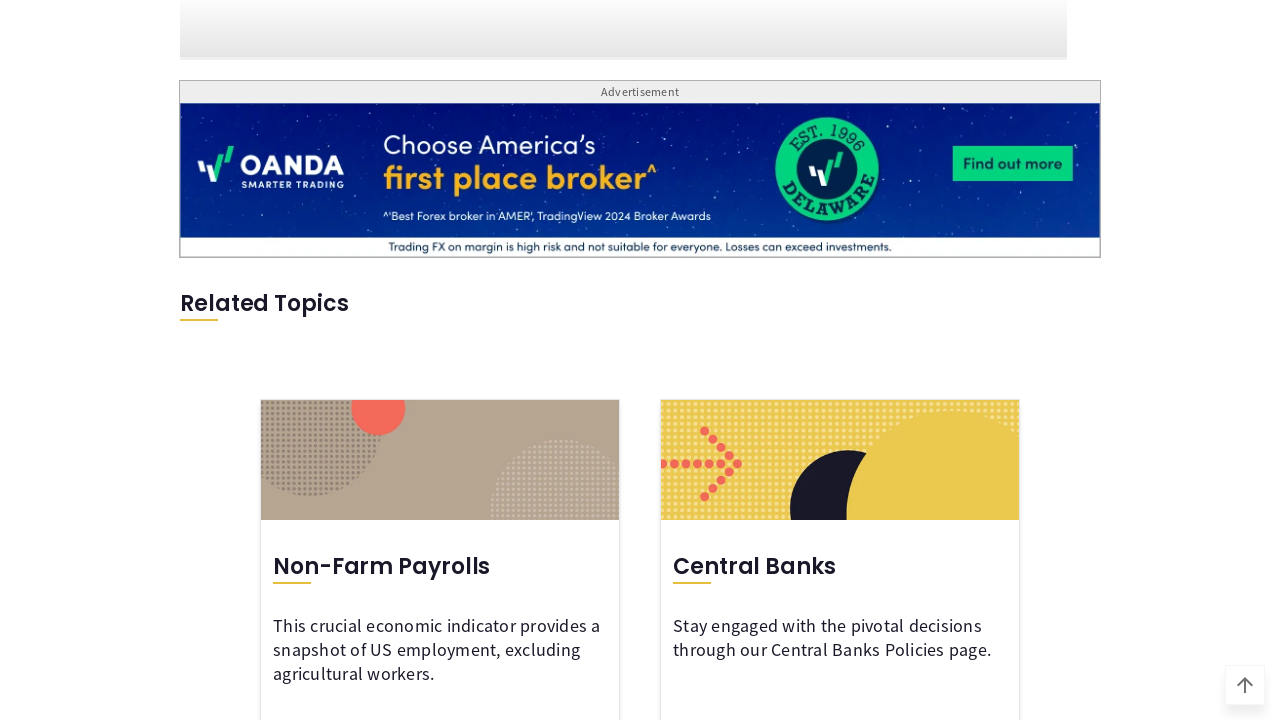

Clicked date range button to open date picker at (326, 361) on internal:role=button[name=/^.* - .*$/]
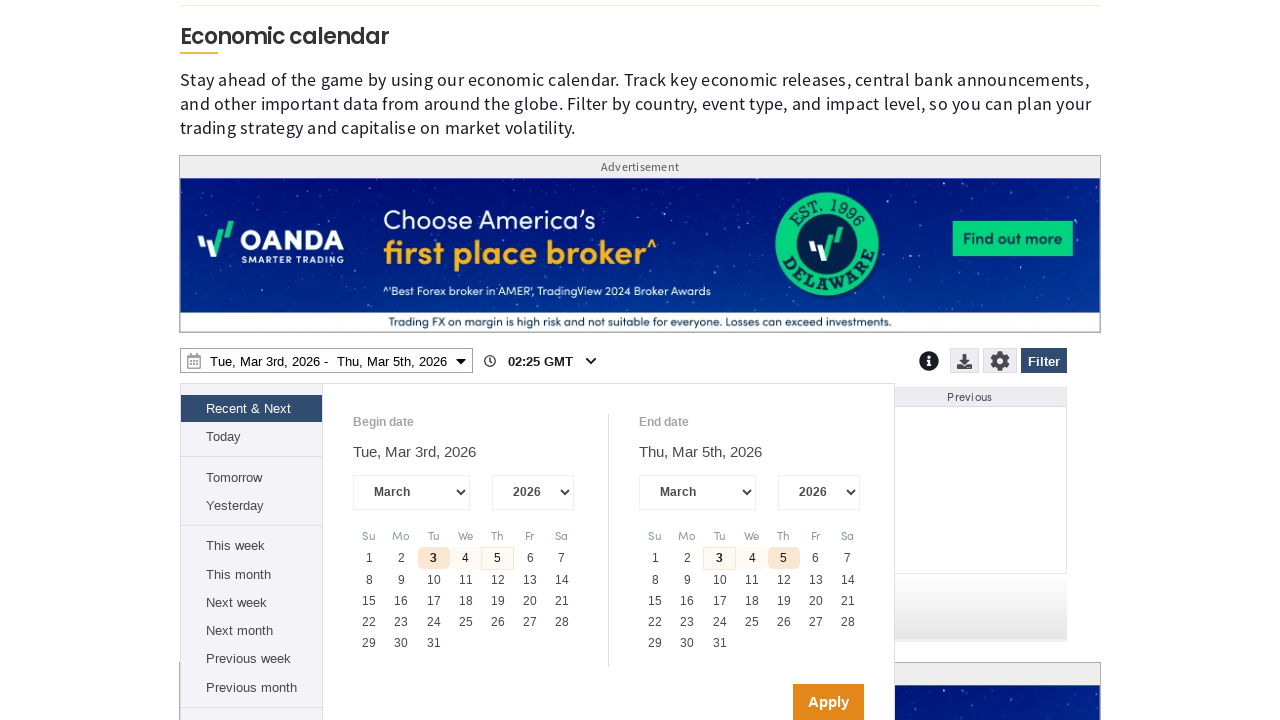

Waited 1200ms for date range picker to open
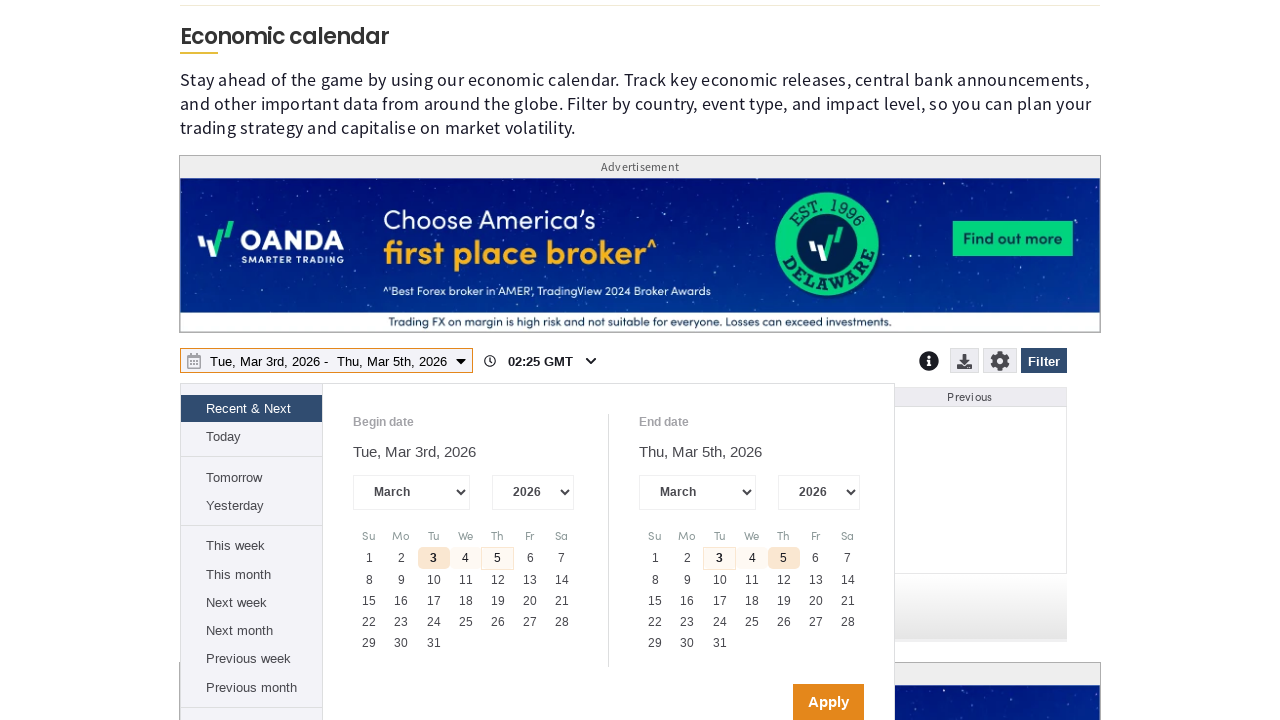

Located year combobox (4th combobox on page)
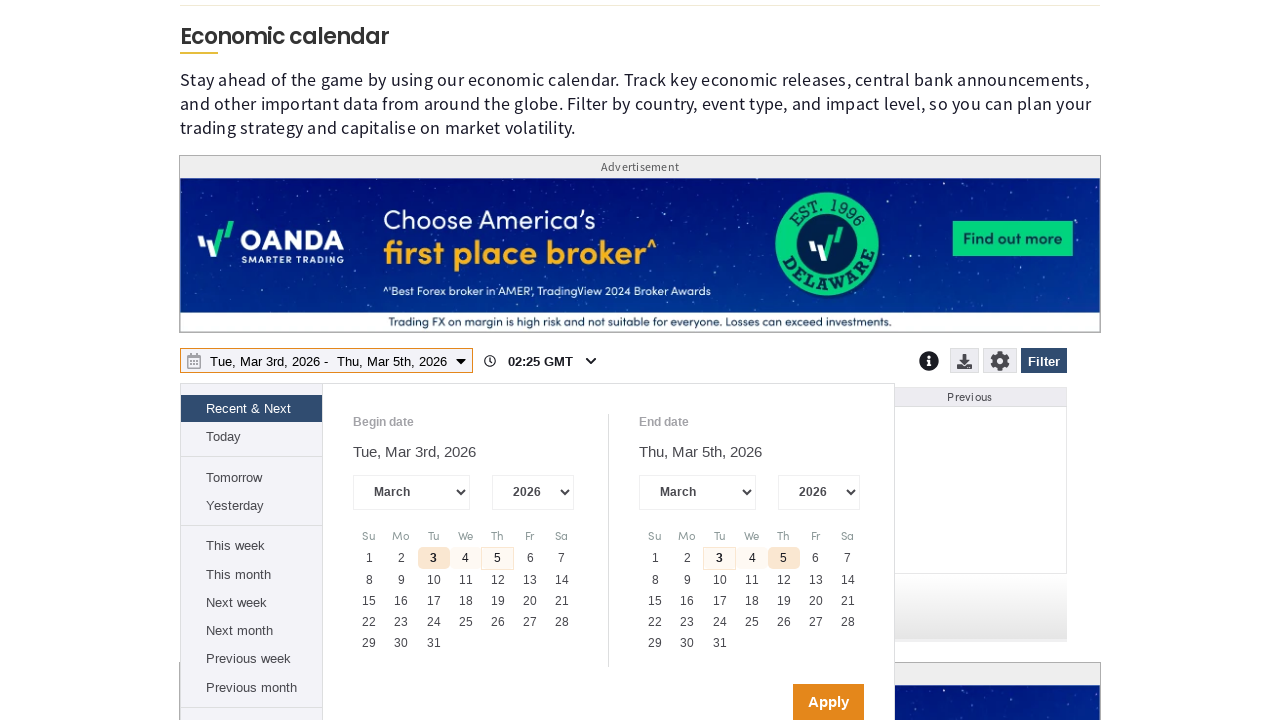

Year select element attached to DOM
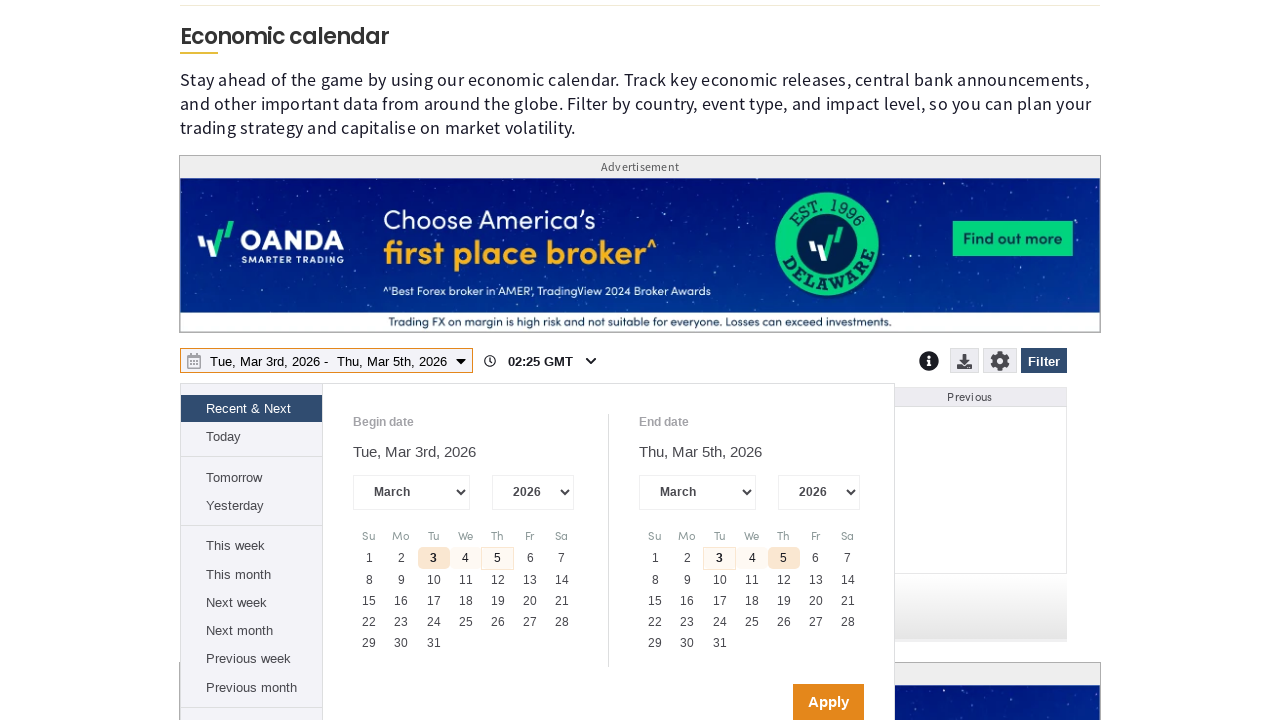

Retrieved all available years from year dropdown
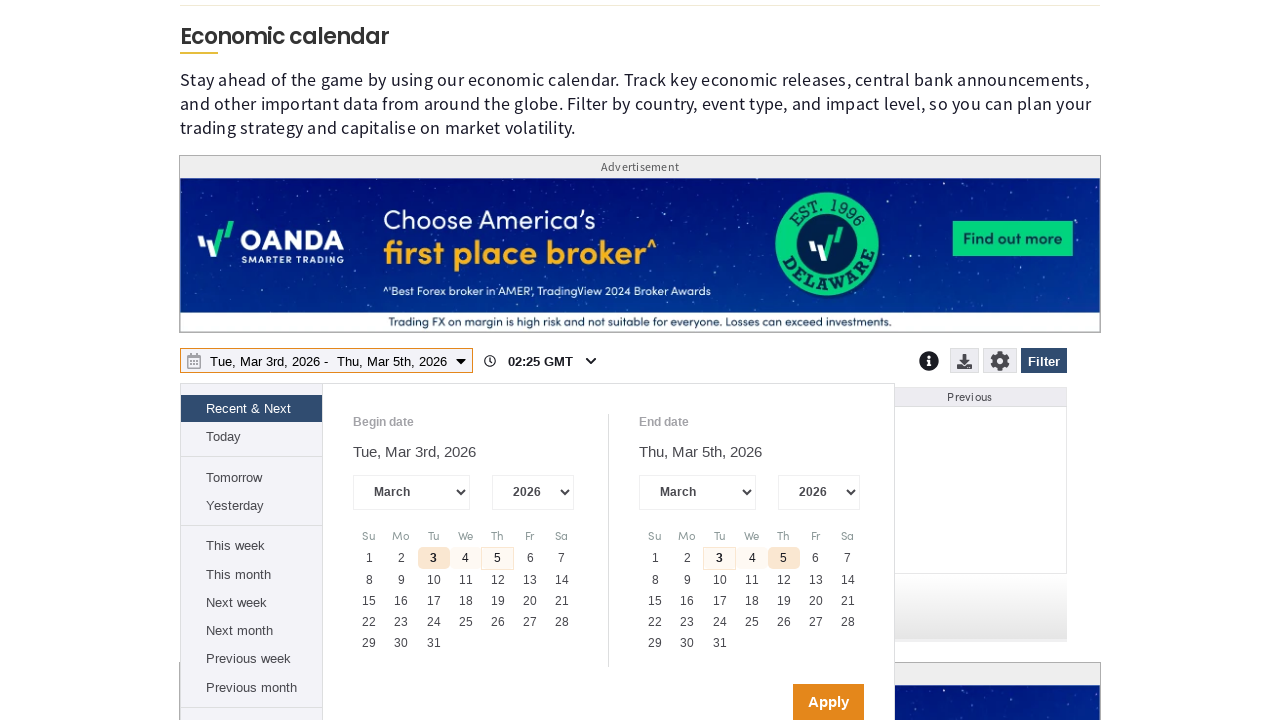

Selected last available year: 2027
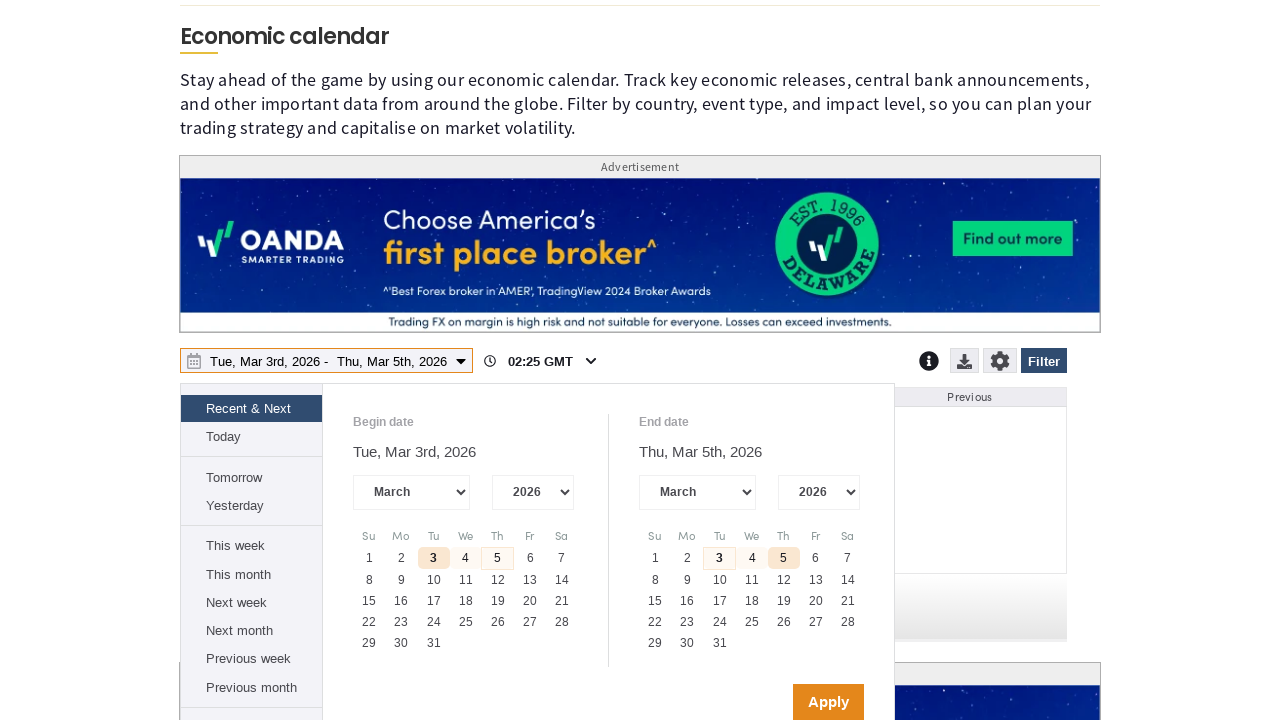

Applied year selection: 2027 on internal:role=combobox >> nth=3
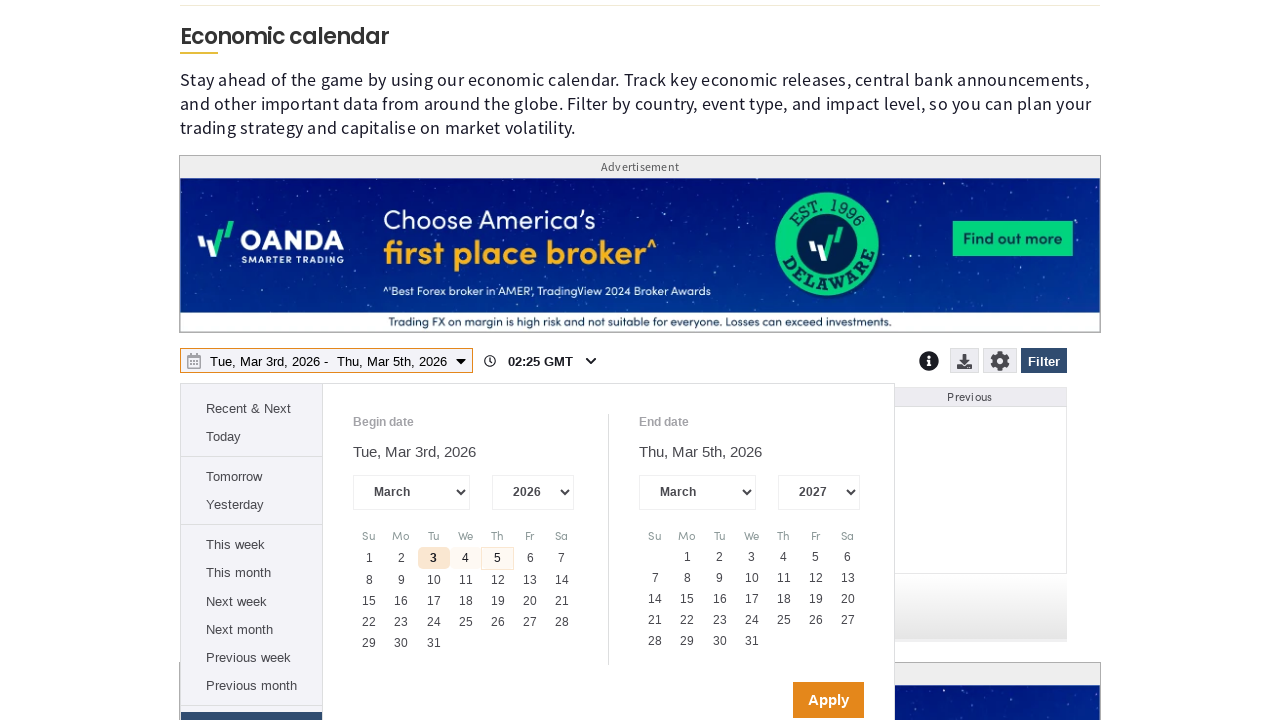

Waited 1200ms after selecting year
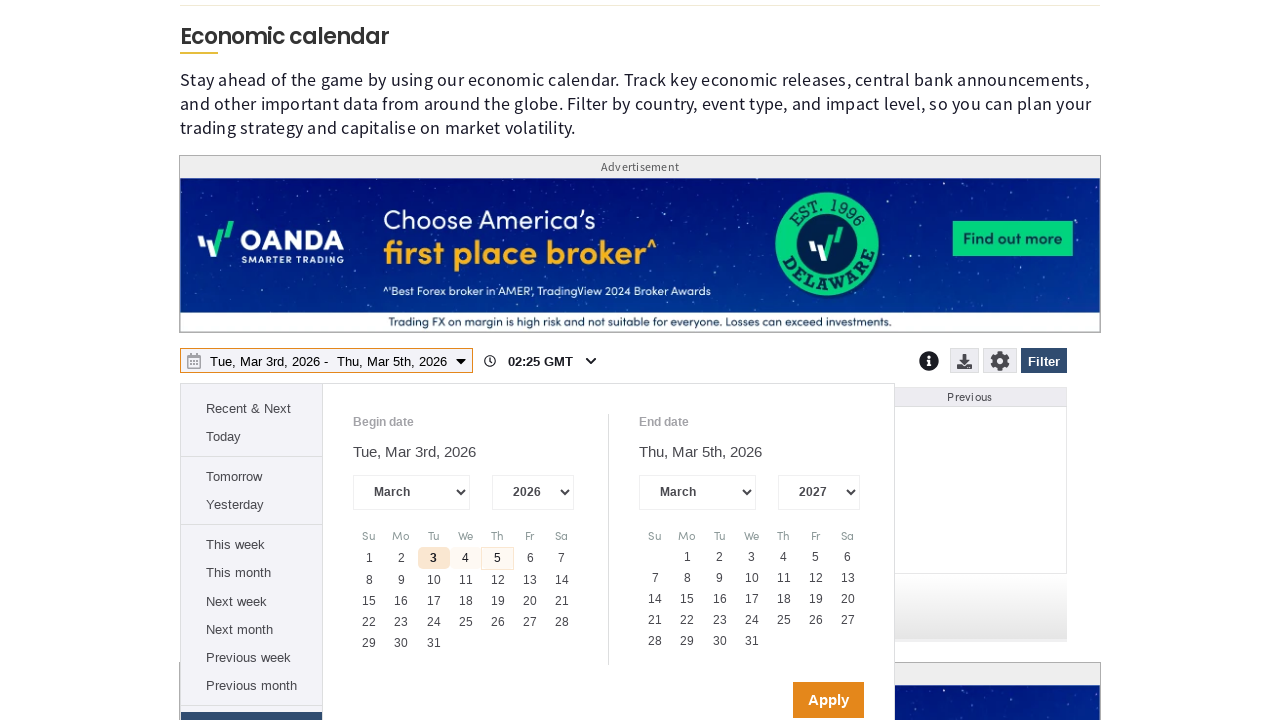

Located all valid (non-disabled) calendar day cells
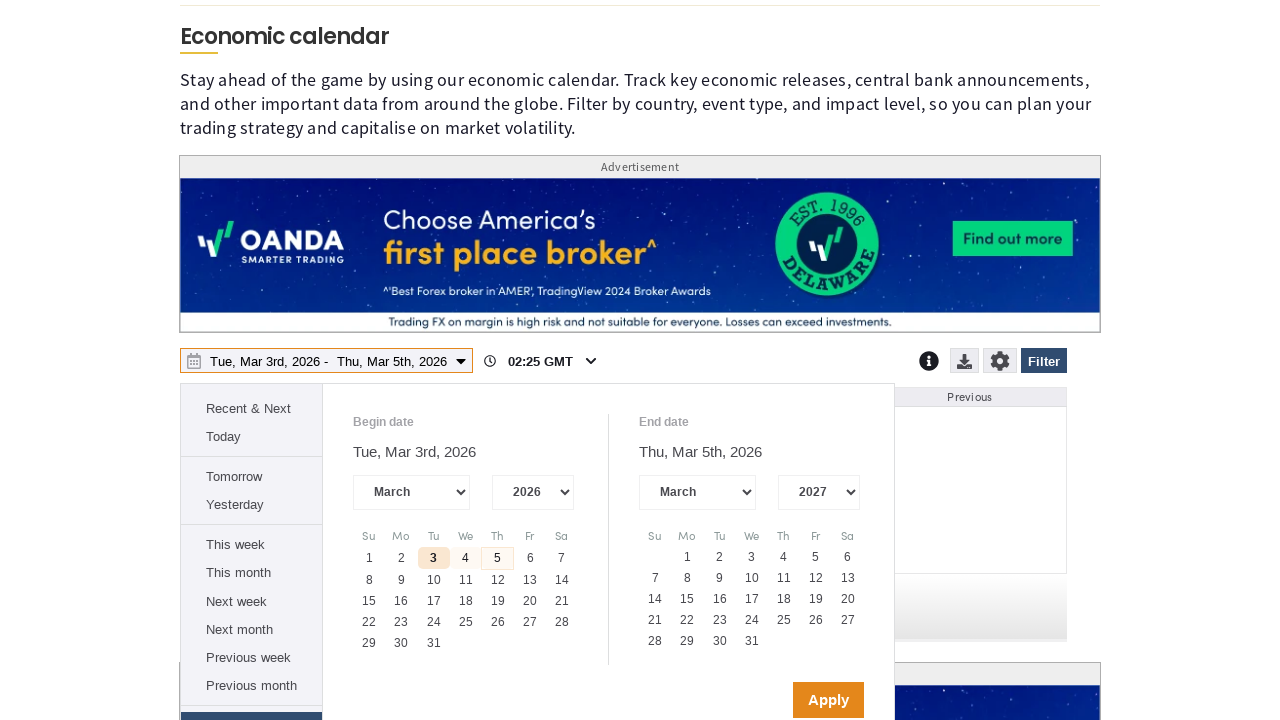

Clicked the last available day in the calendar at (752, 641) on div[role='gridcell']:not([aria-disabled='true']) >> nth=-1
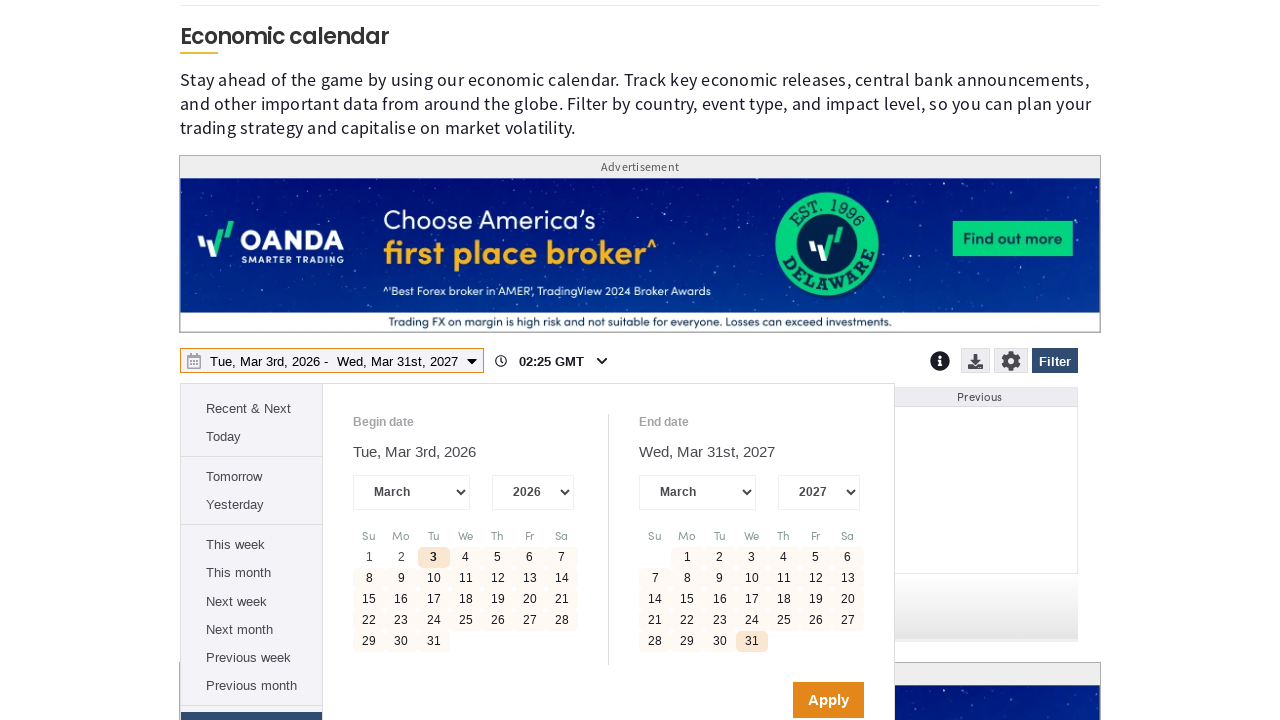

Waited 1200ms after selecting calendar day
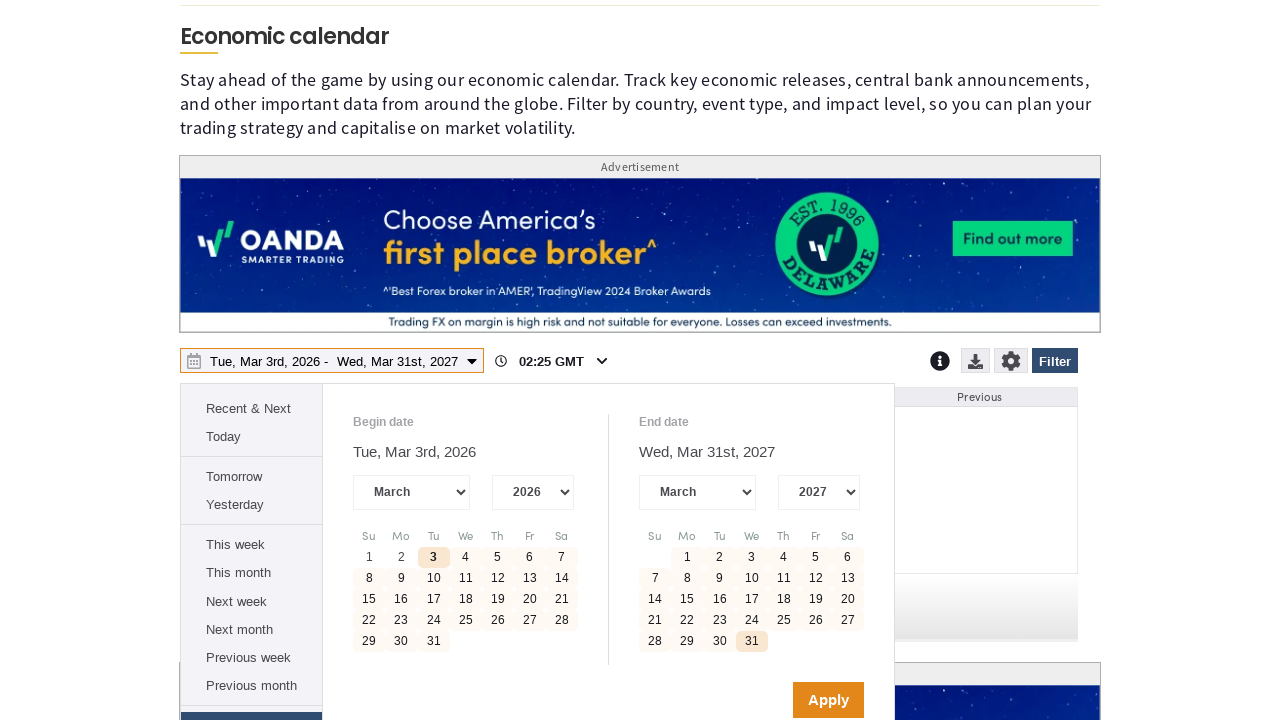

Clicked Apply button to confirm date range selection at (828, 700) on internal:role=button[name="Apply"i]
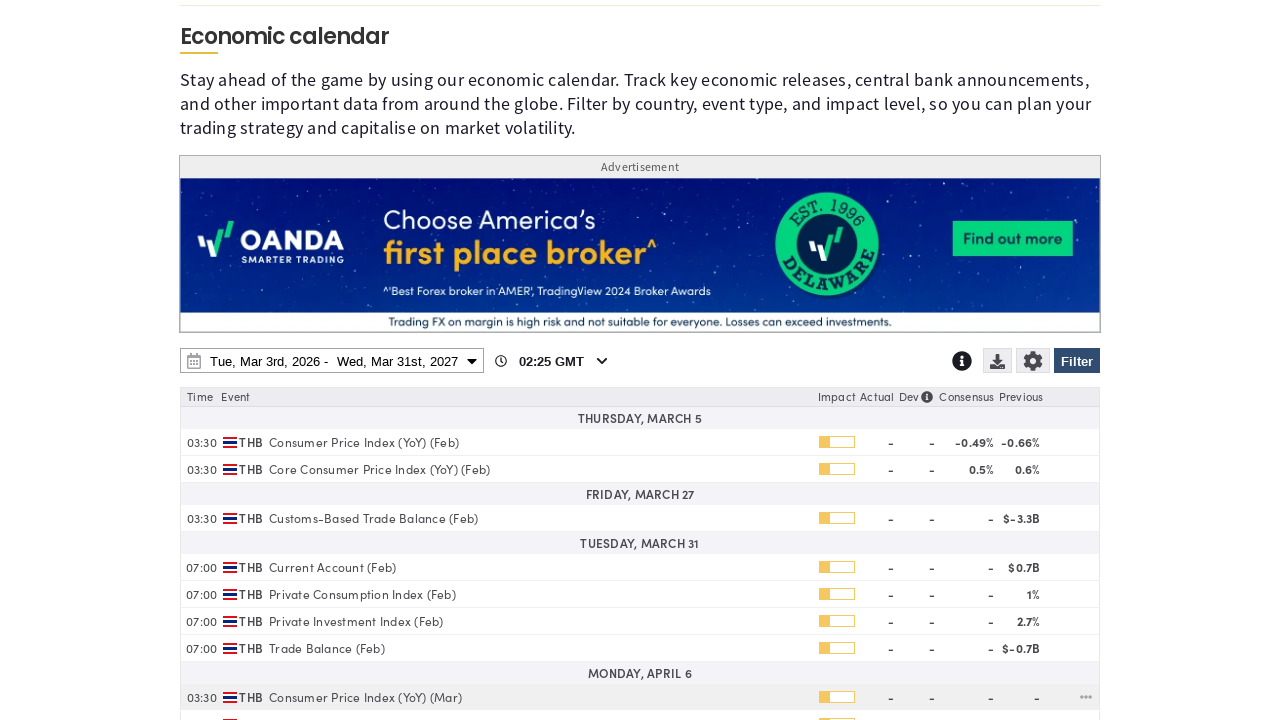

Waited 1500ms for date selection to be applied
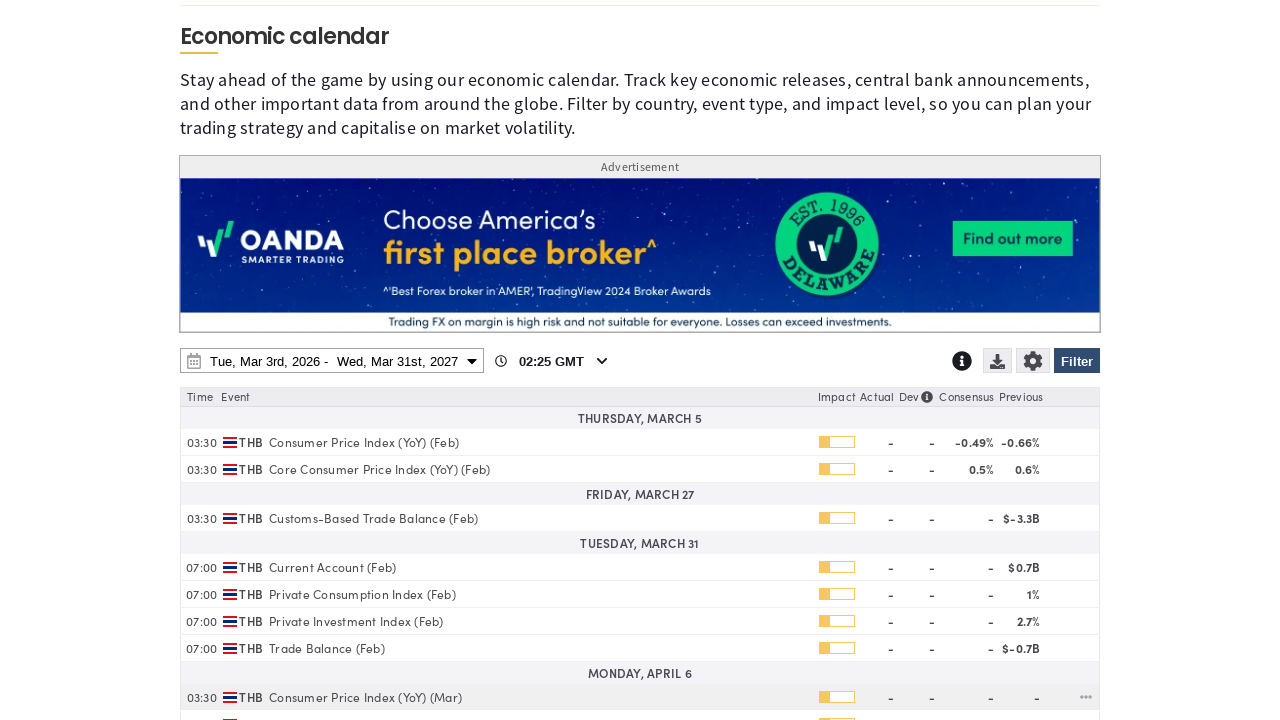

Clicked to open download menu at (1000, 363) on .fxs_selectable-wrapper
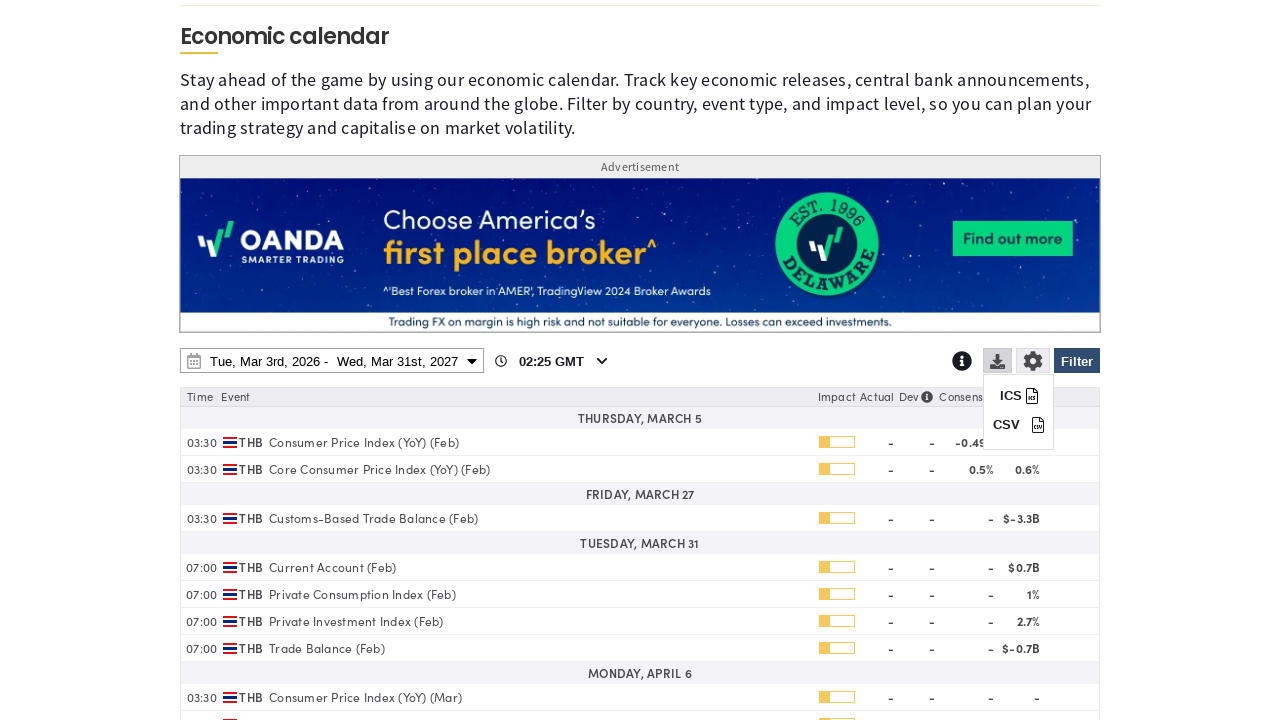

Download menu loaded with ICS option visible
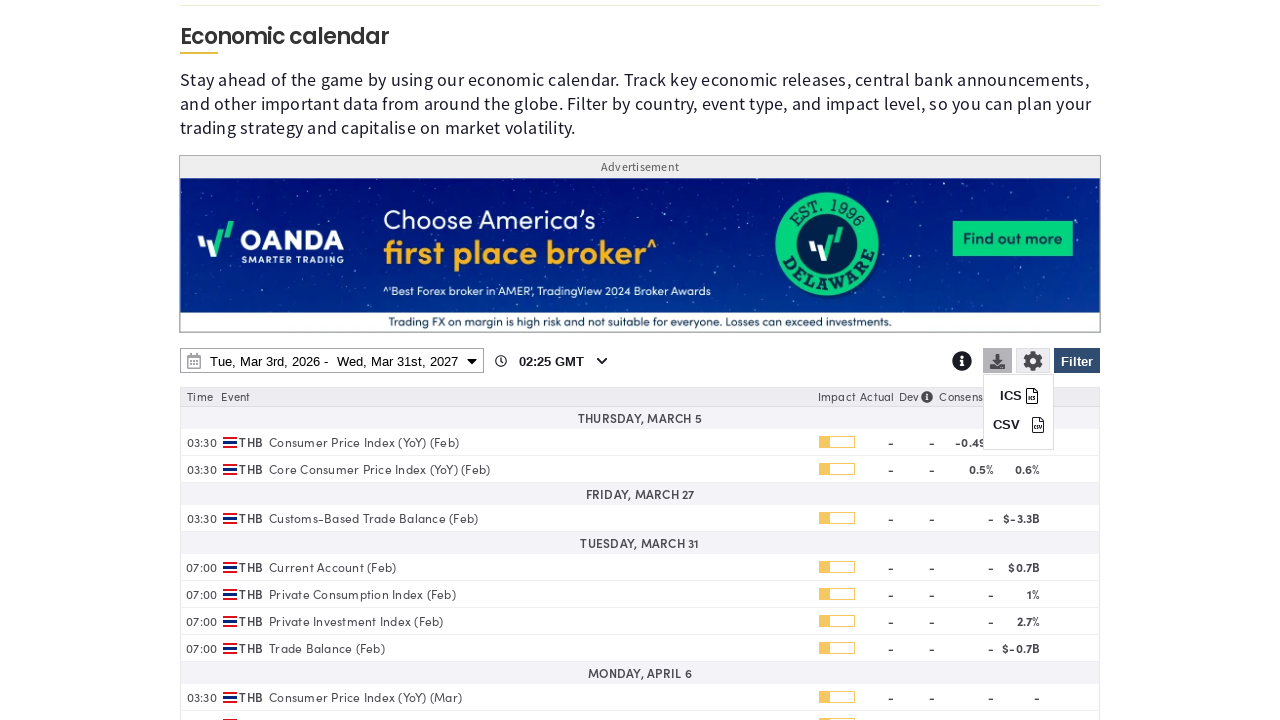

Clicked ICS download option at (1018, 396) on internal:role=button[name="ICS"i]
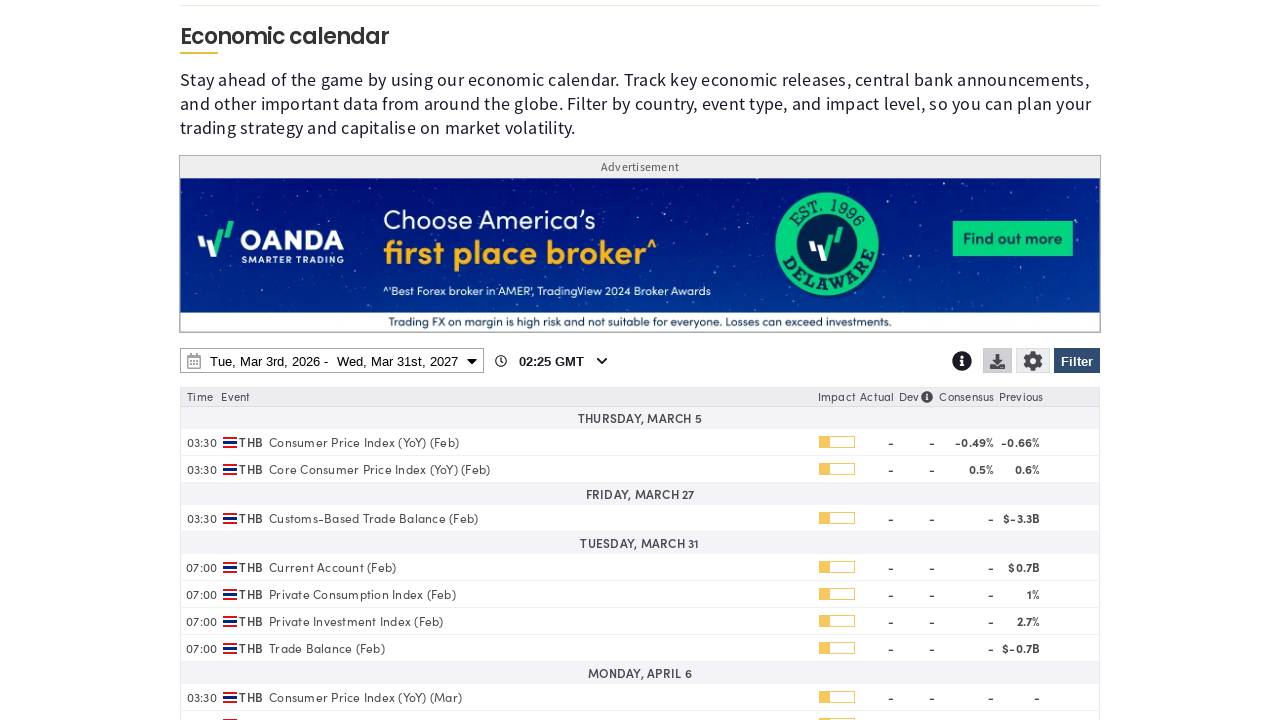

Waited 1200ms after clicking ICS download
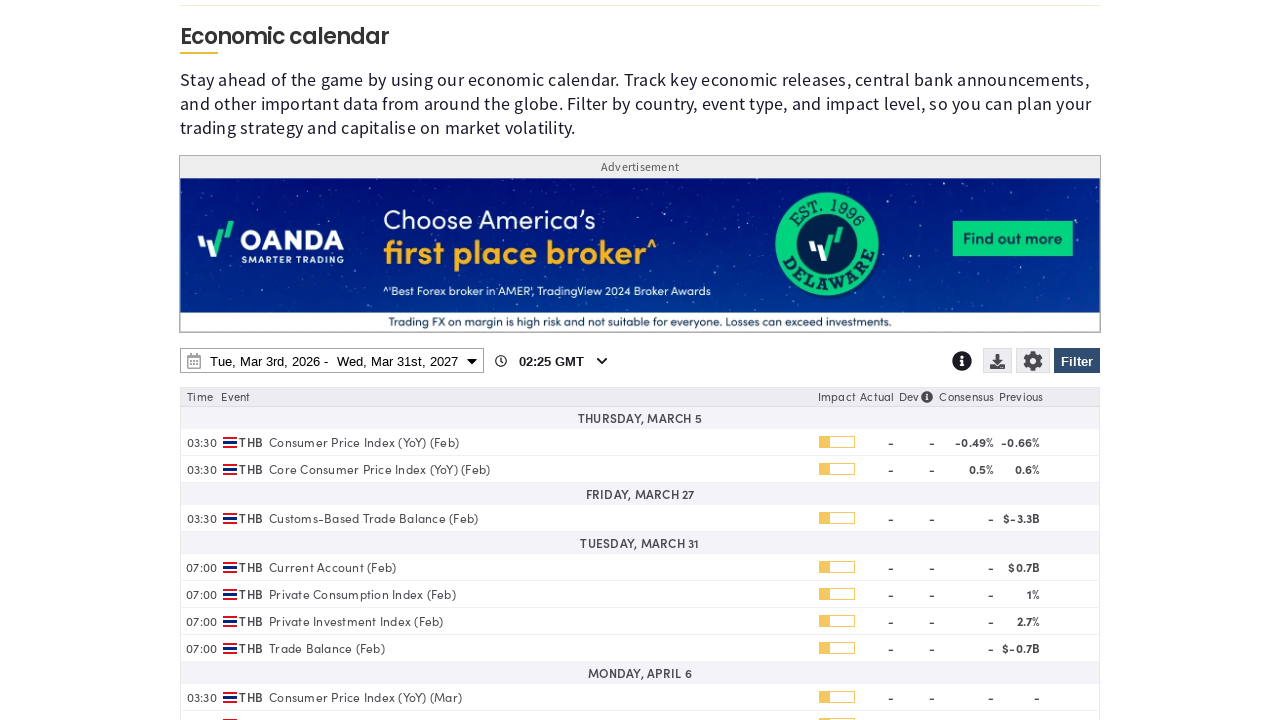

Clicked to open download menu again at (1000, 363) on .fxs_selectable-wrapper
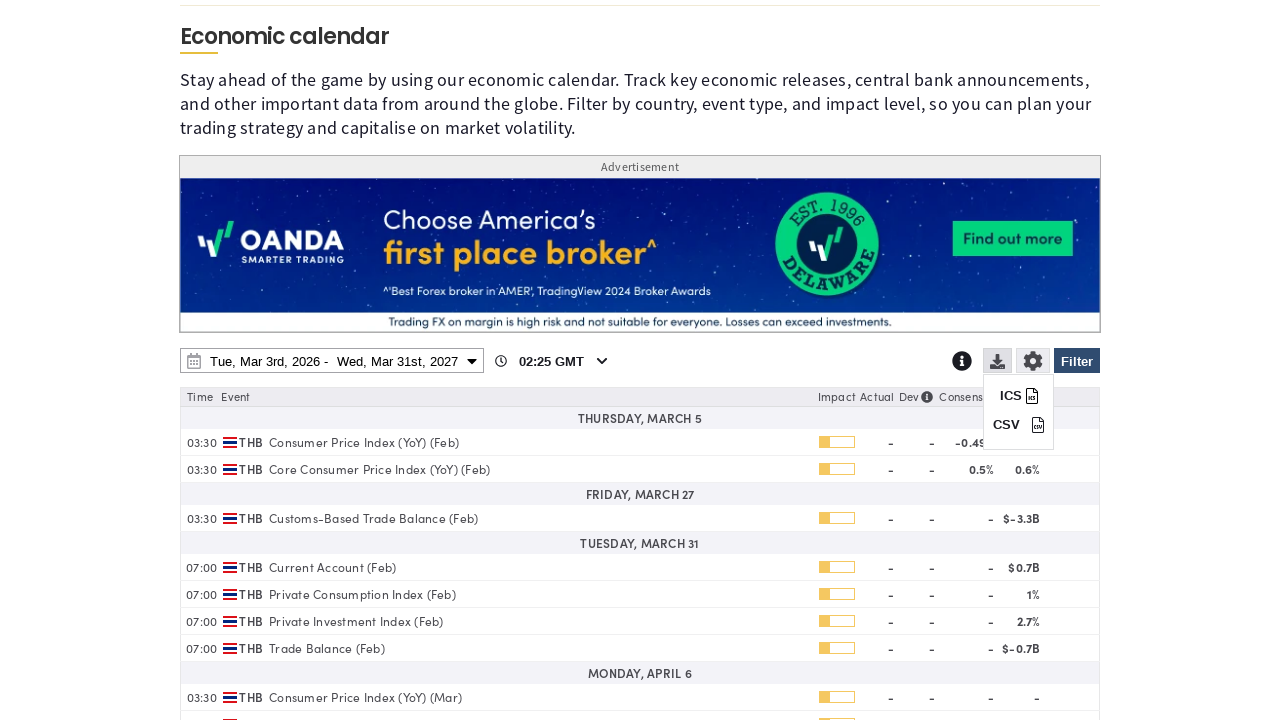

Download menu loaded with CSV option visible
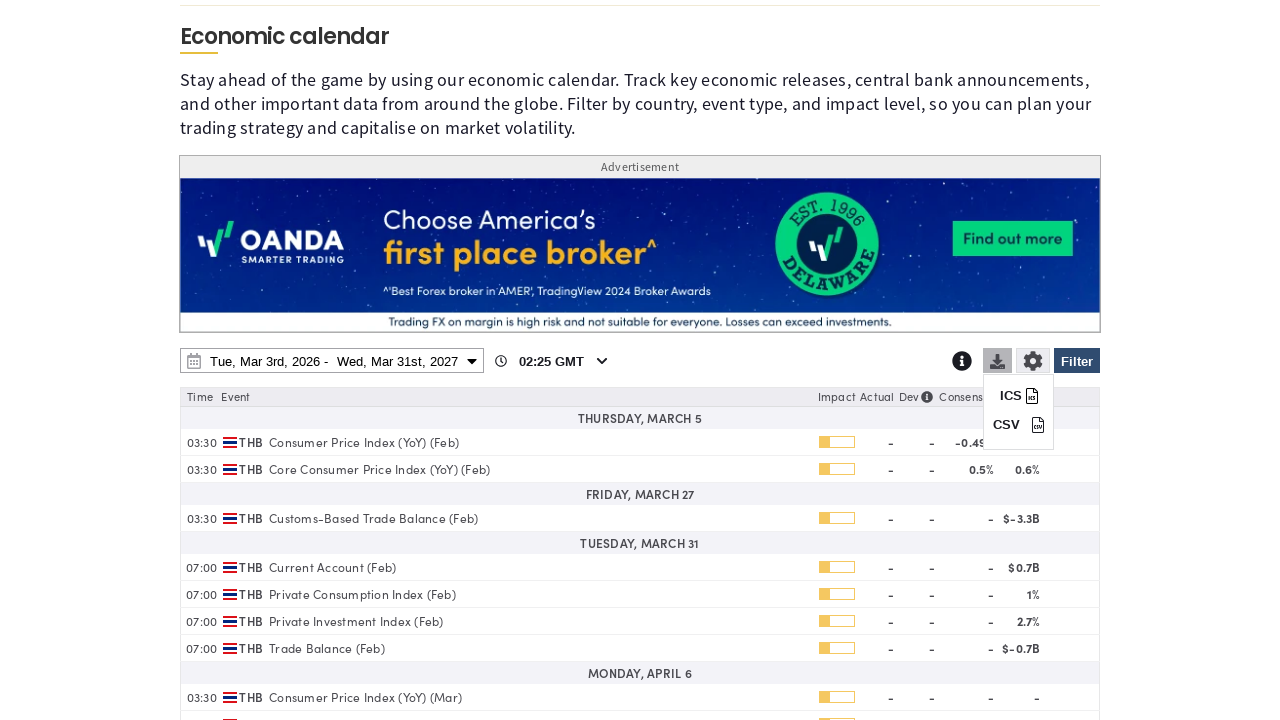

Clicked CSV download option at (1018, 425) on internal:role=button[name="CSV"i]
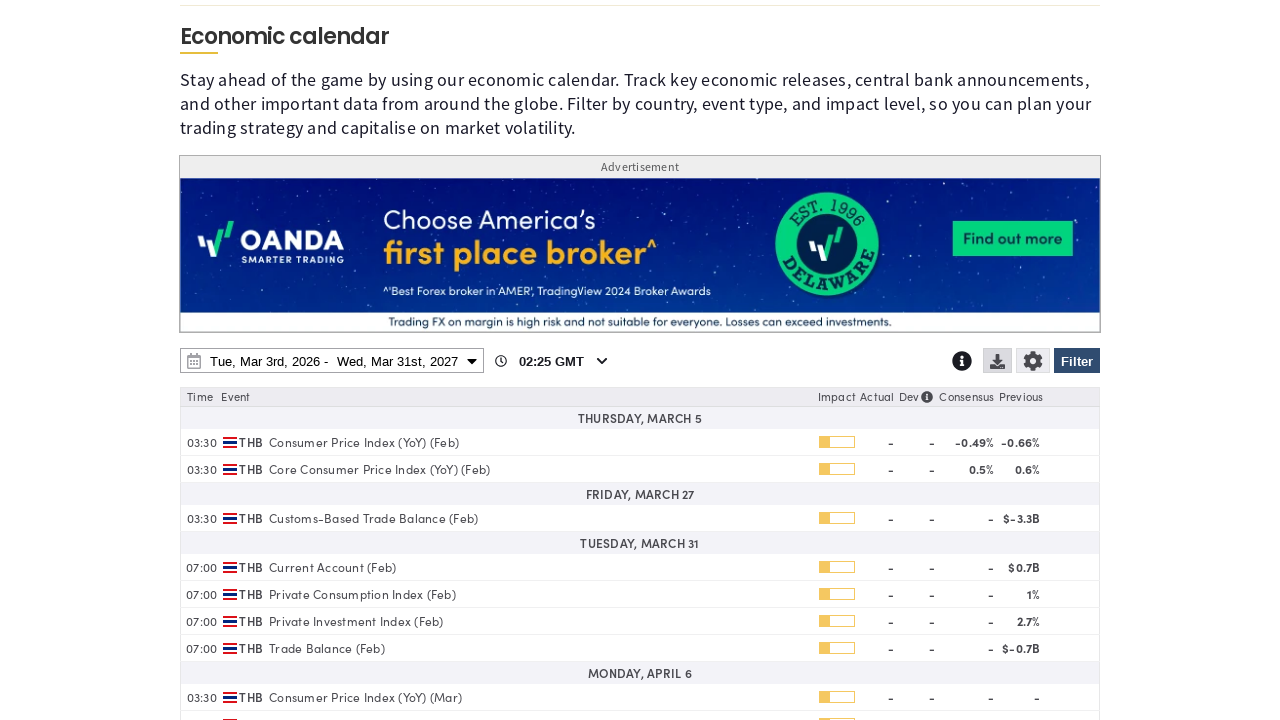

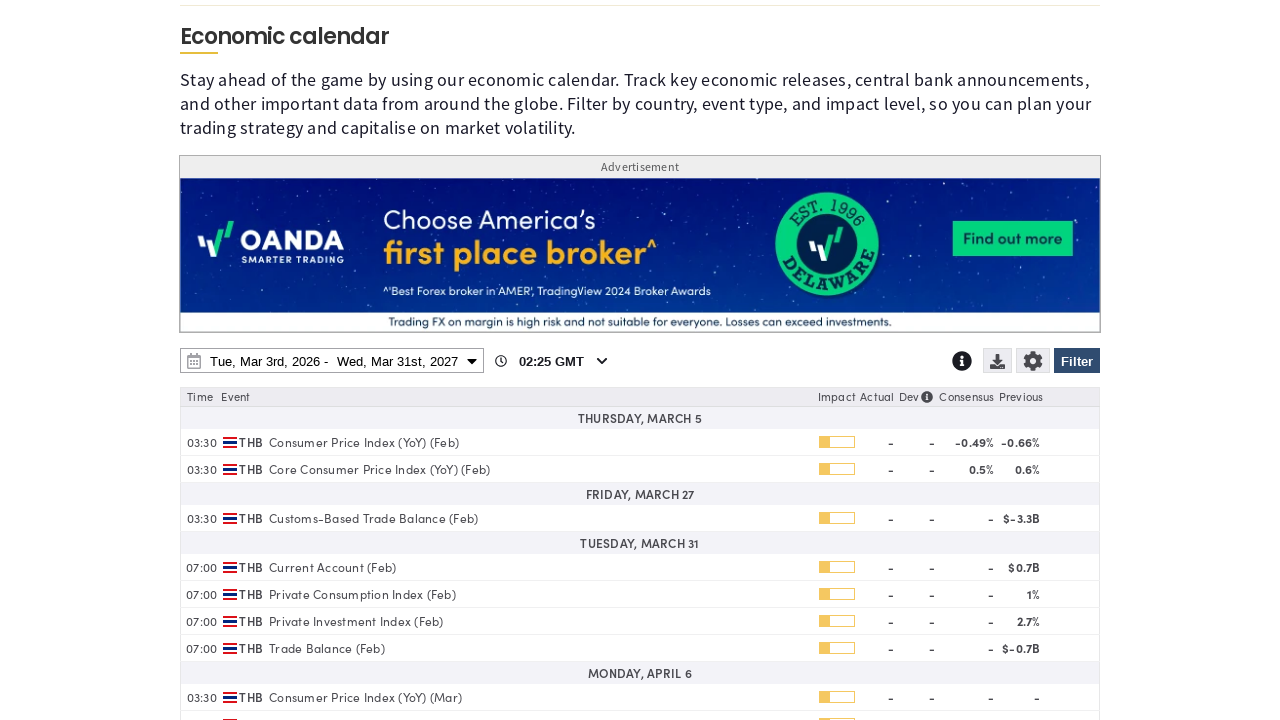